Tests an editable/searchable React Semantic UI dropdown by typing and selecting a country

Starting URL: https://react.semantic-ui.com/maximize/dropdown-example-search-selection/

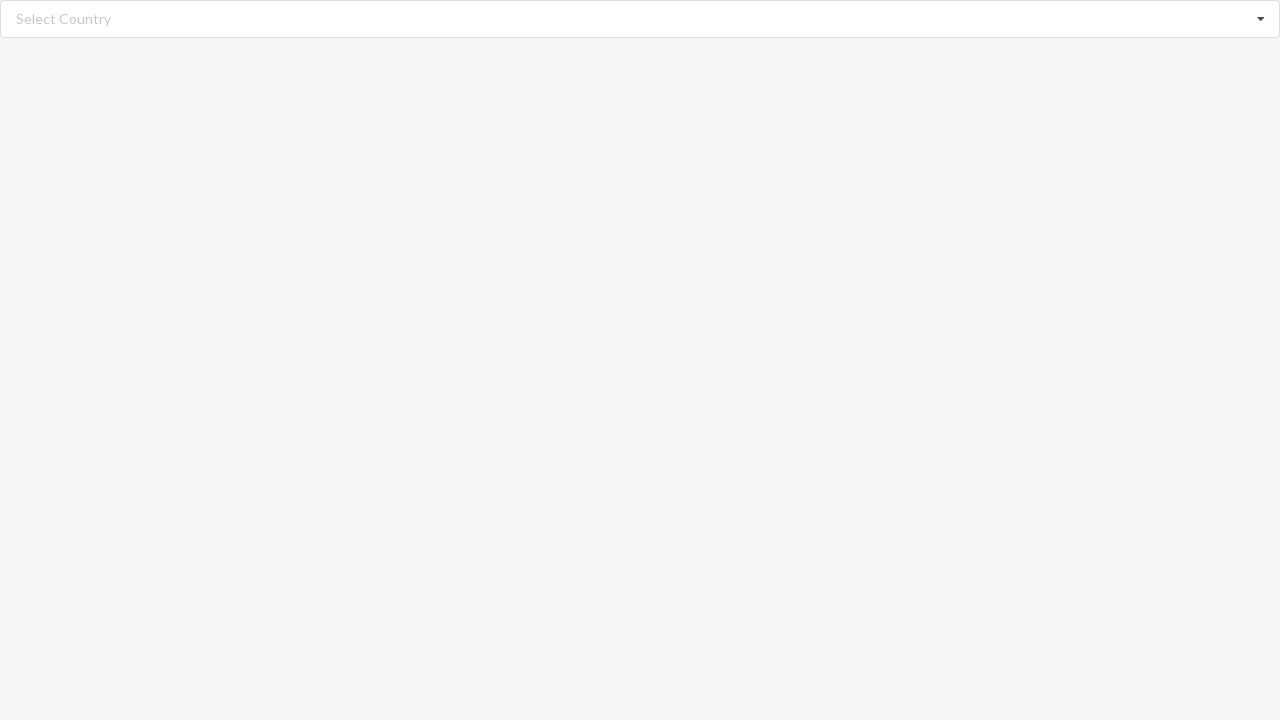

Search input field is visible
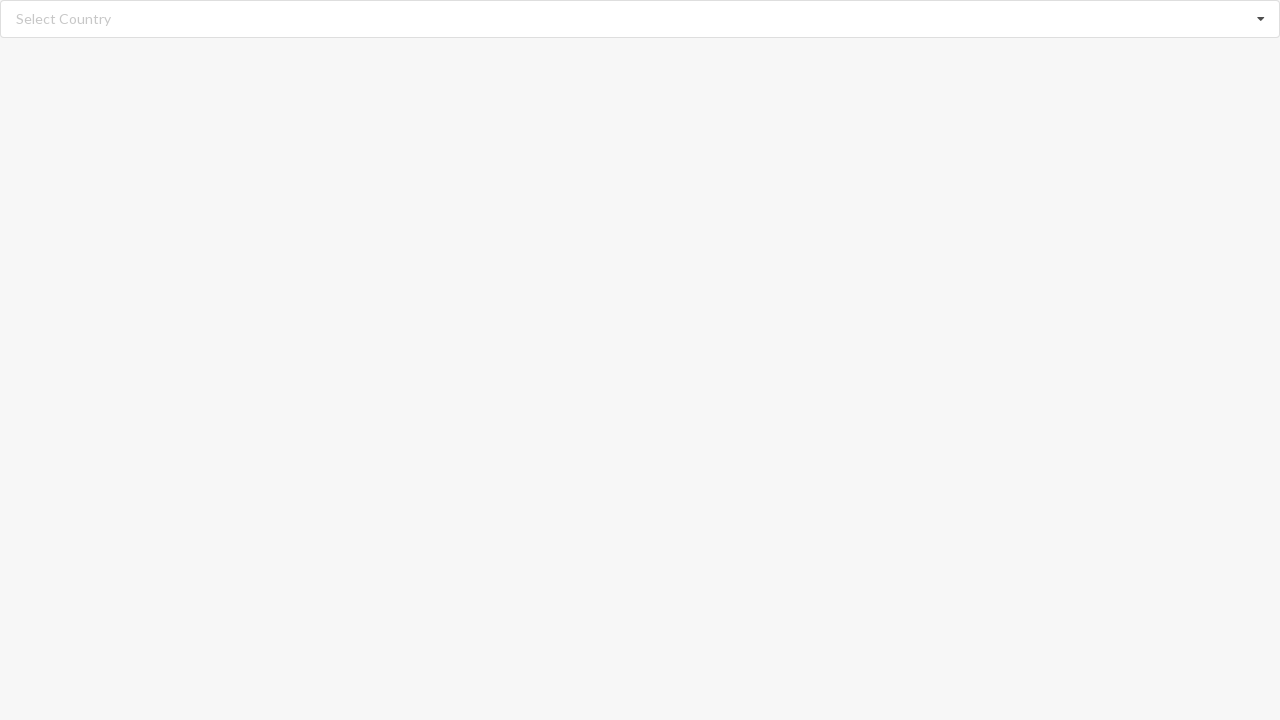

Typed 'a' in the search field on input.search
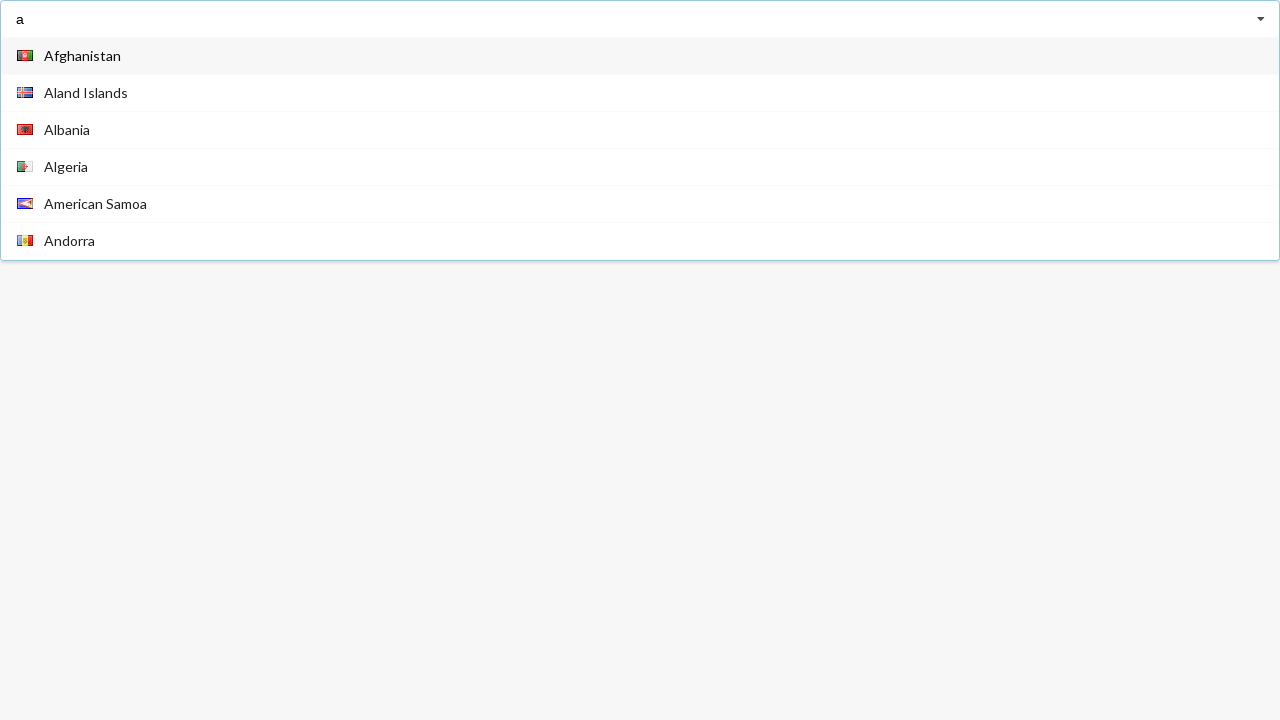

Waited 3 seconds for dropdown to populate
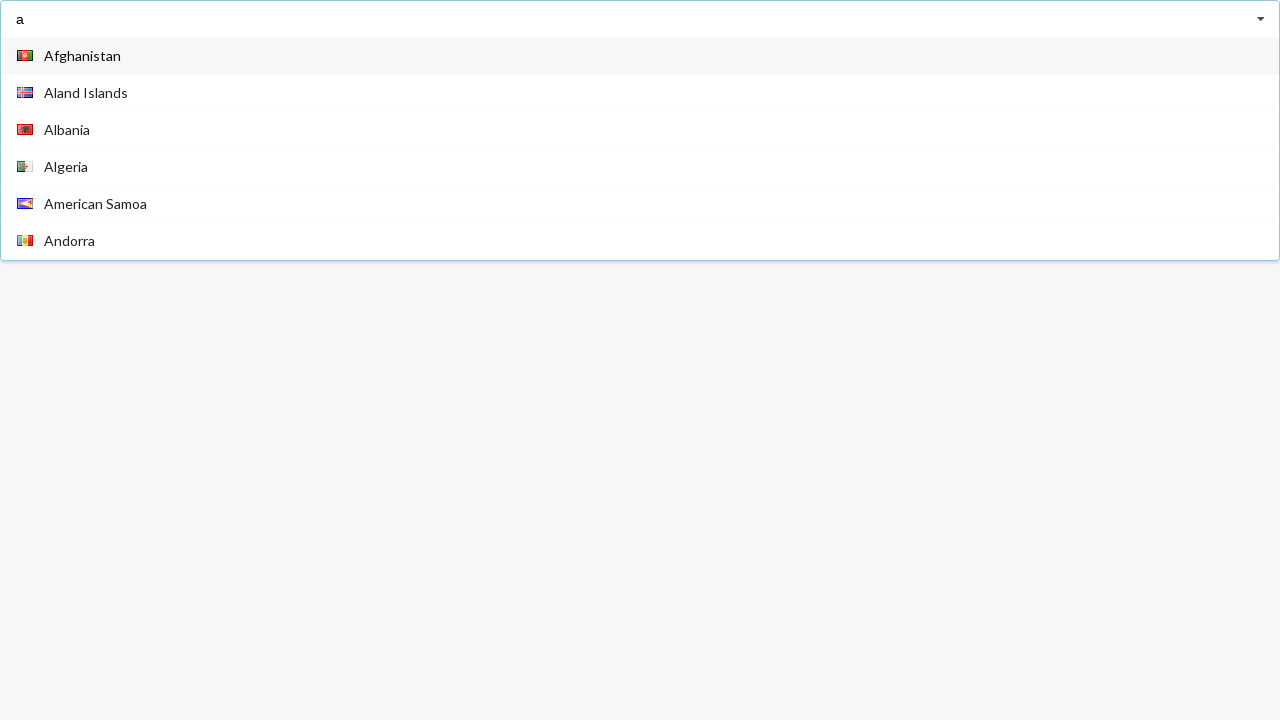

Dropdown menu items are visible
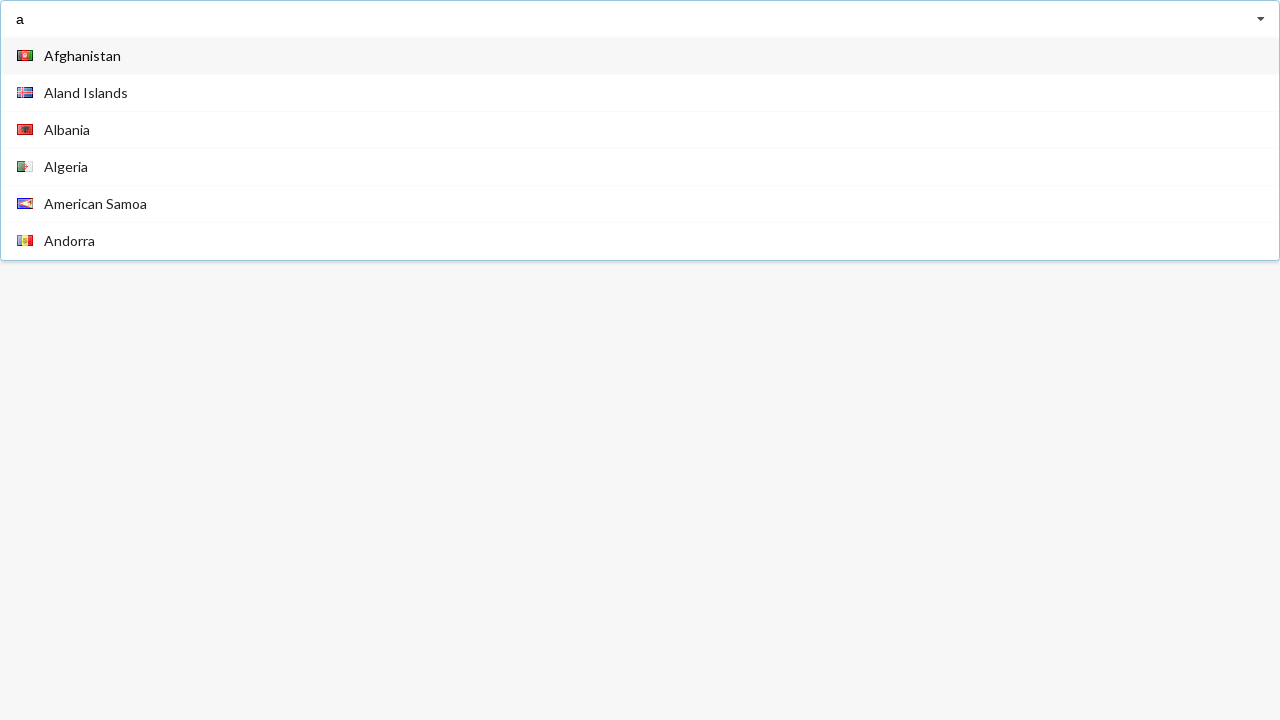

Retrieved all dropdown items
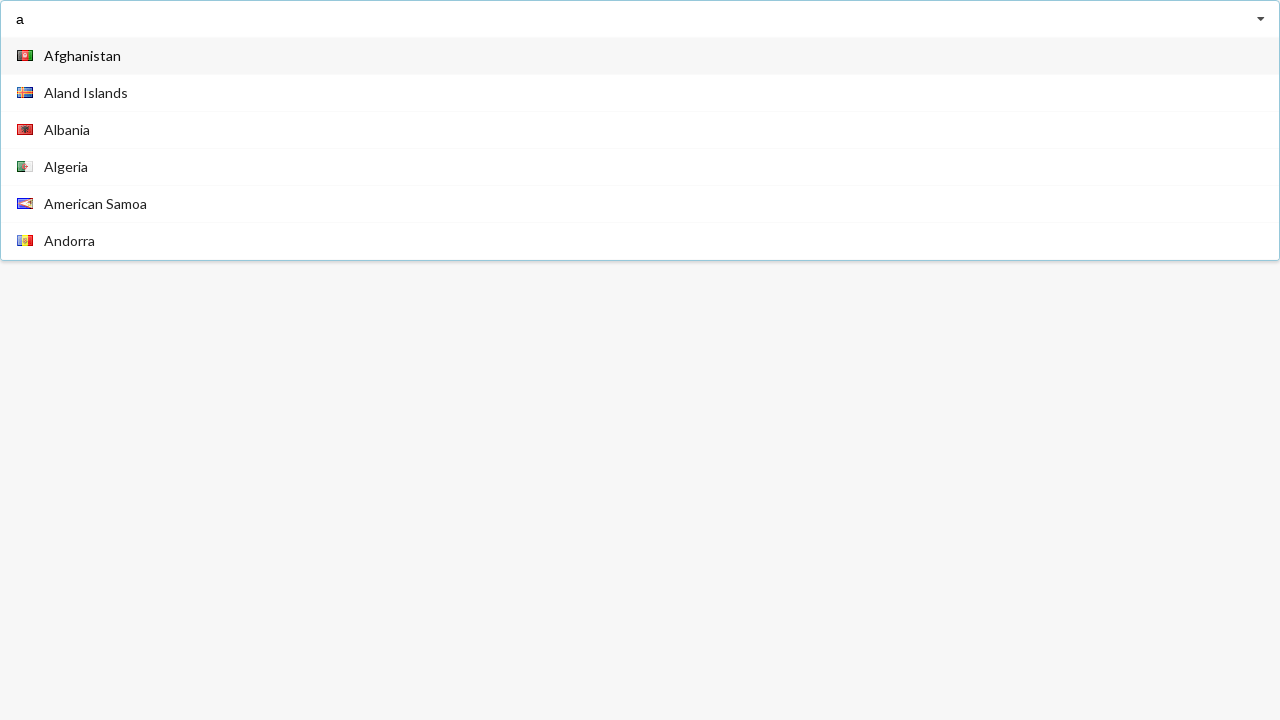

Selected 'Australia' from dropdown options
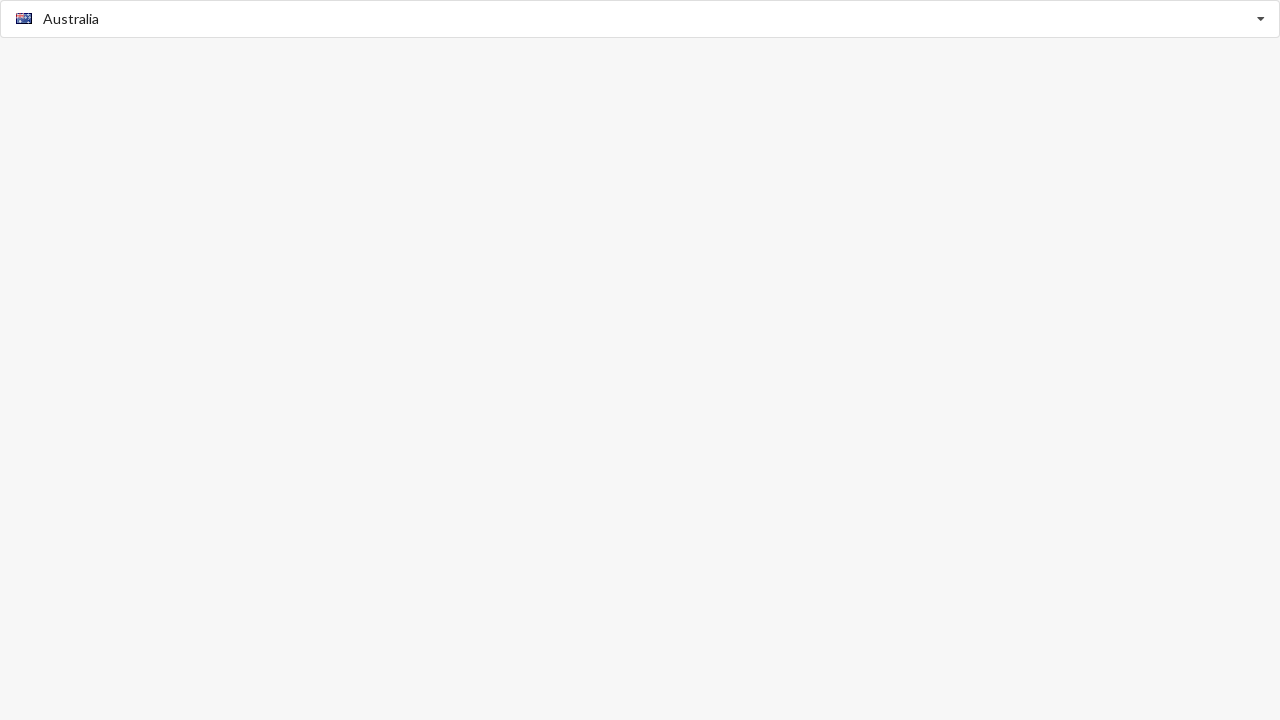

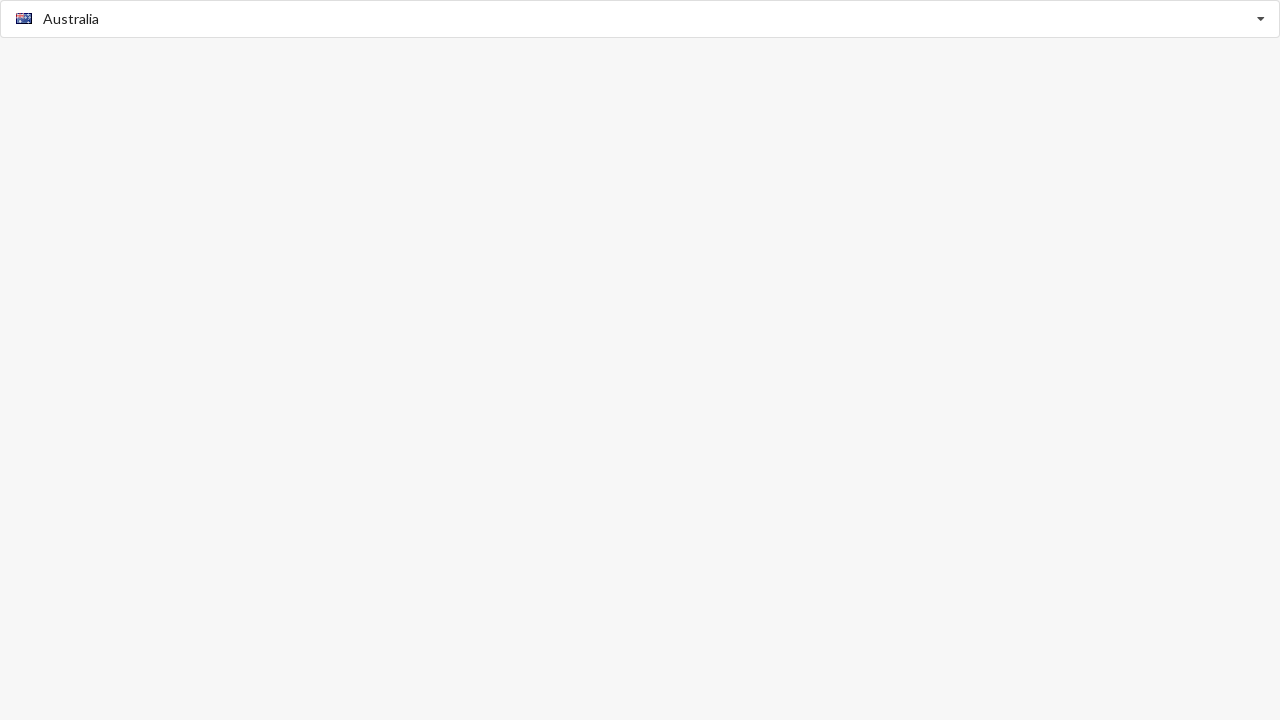